Tests browser navigation by navigating to MyStore test site, then using back and forward browser navigation controls

Starting URL: https://mystore-testlab.coderslab.pl/index.php

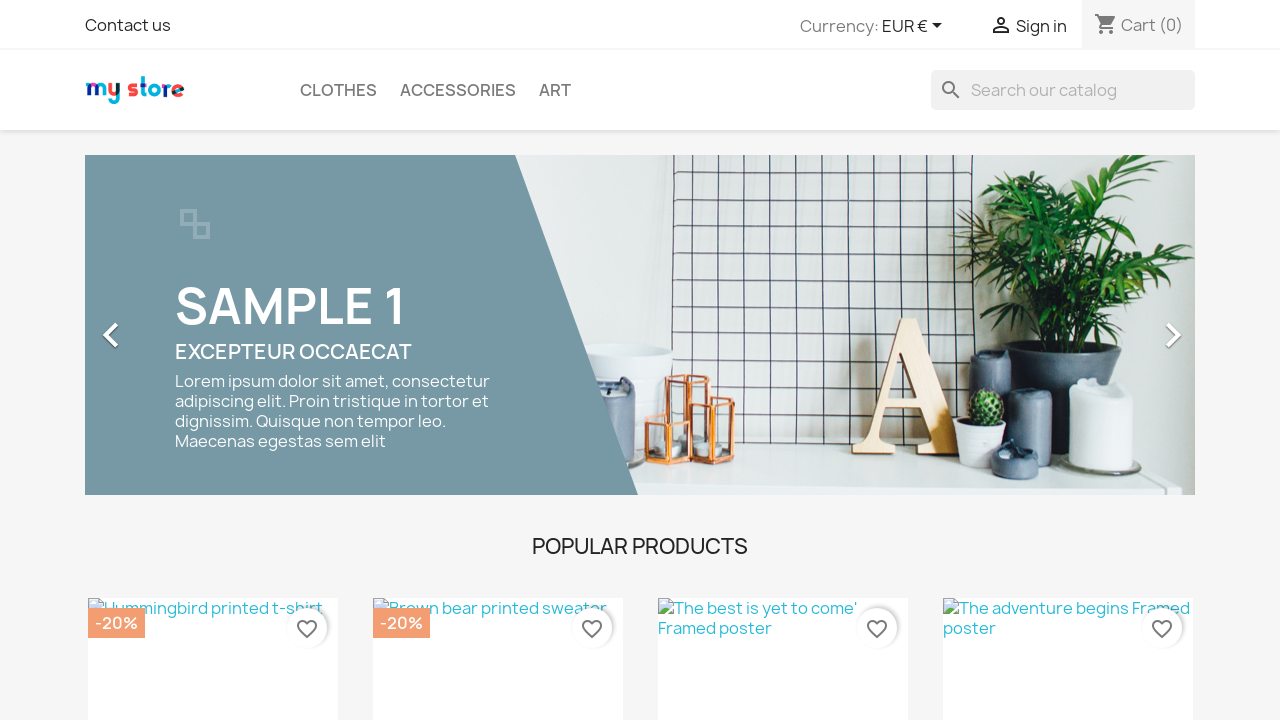

Navigated to MyStore test site at https://mystore-testlab.coderslab.pl/index.php
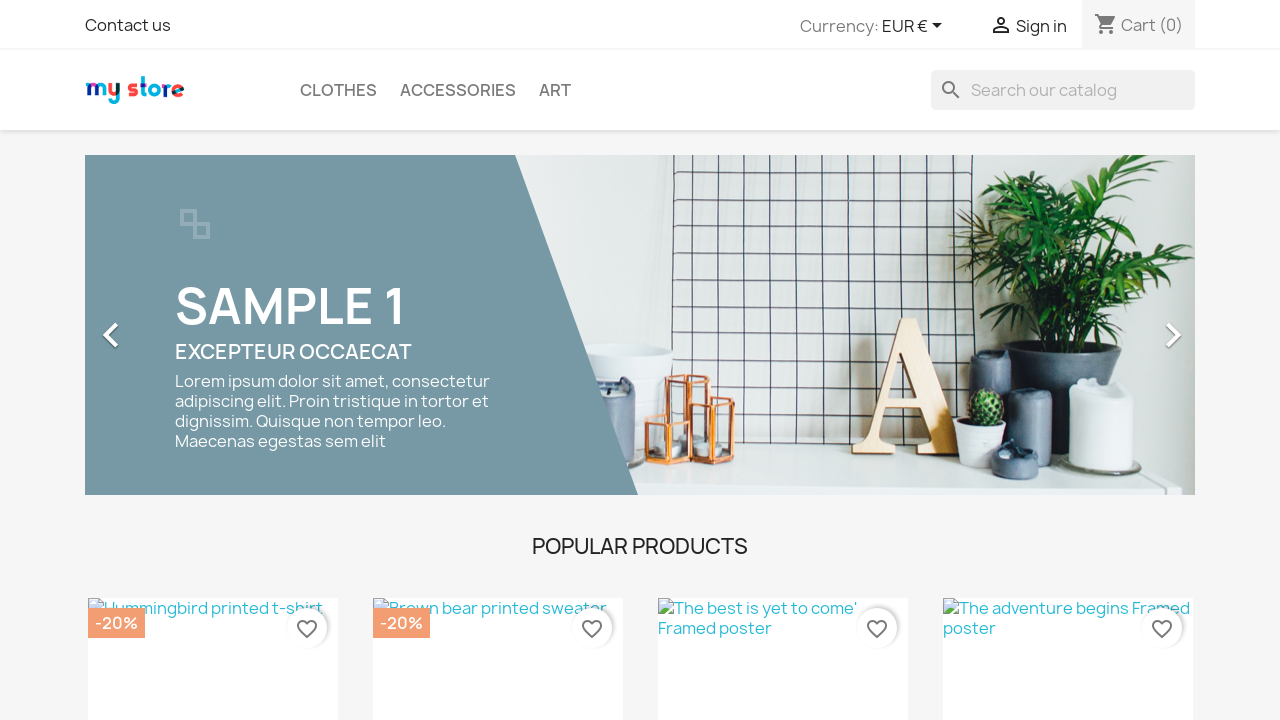

Navigated back in browser history
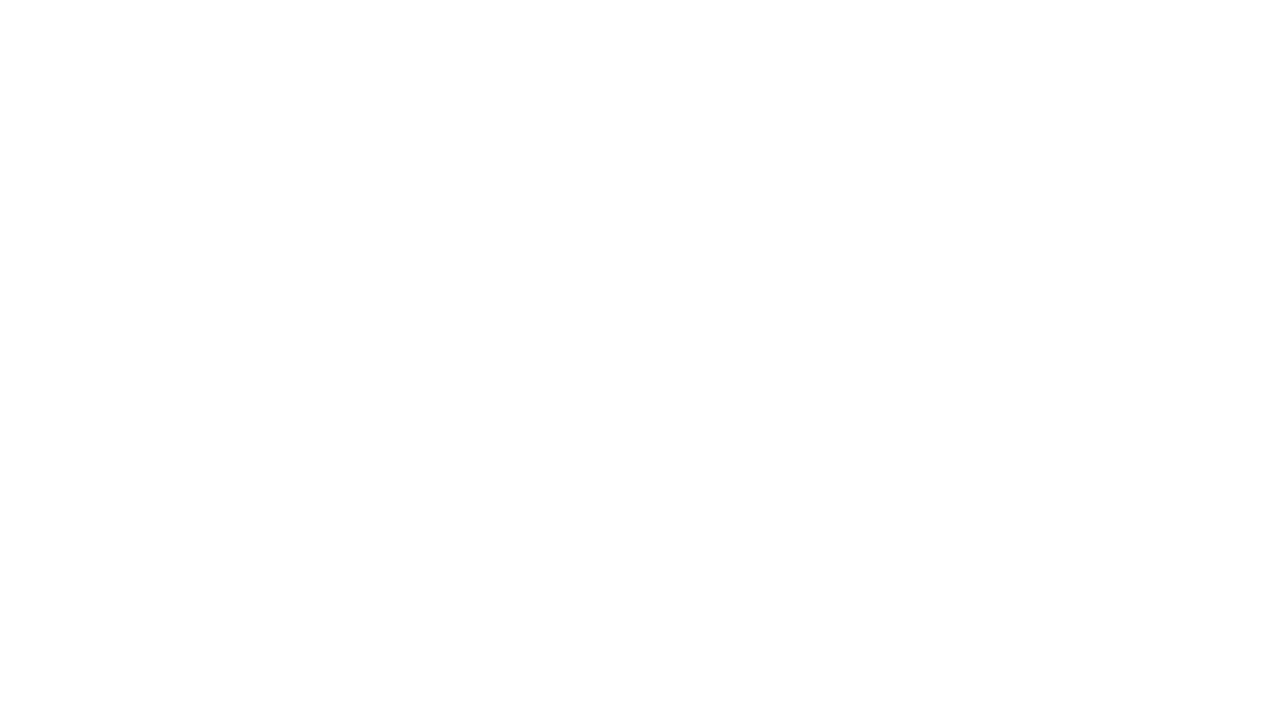

Navigated forward in browser history
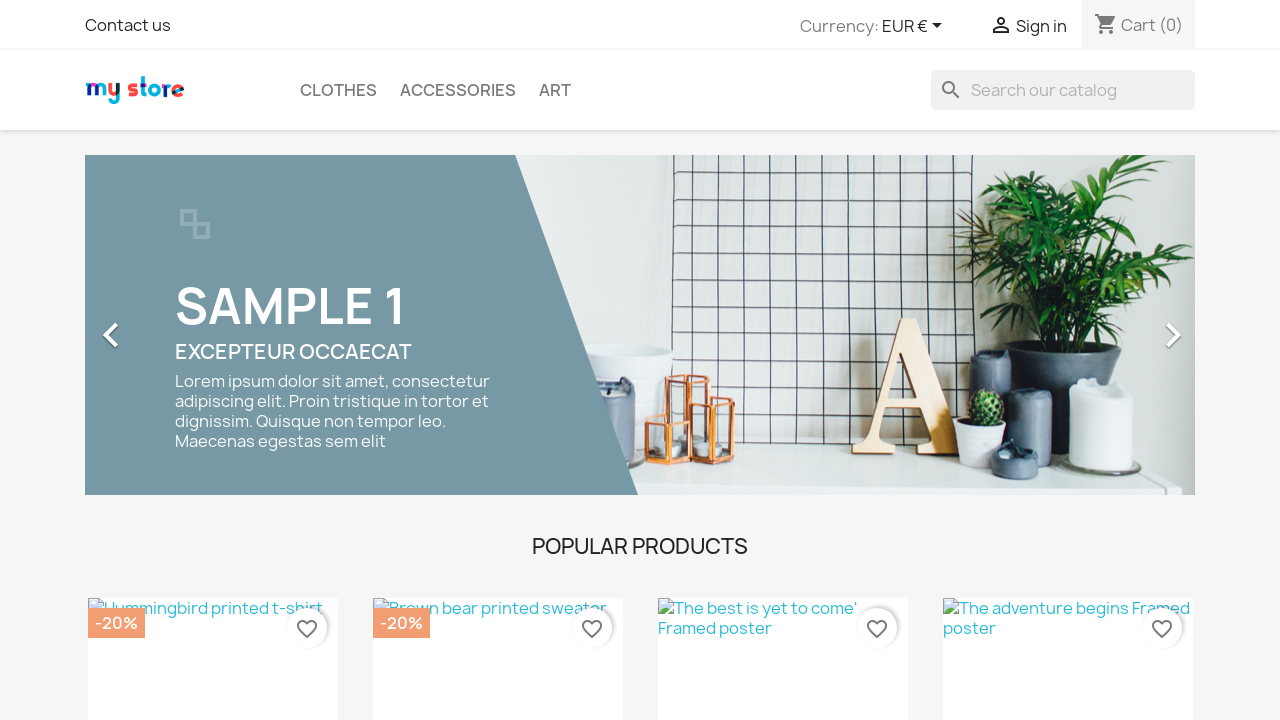

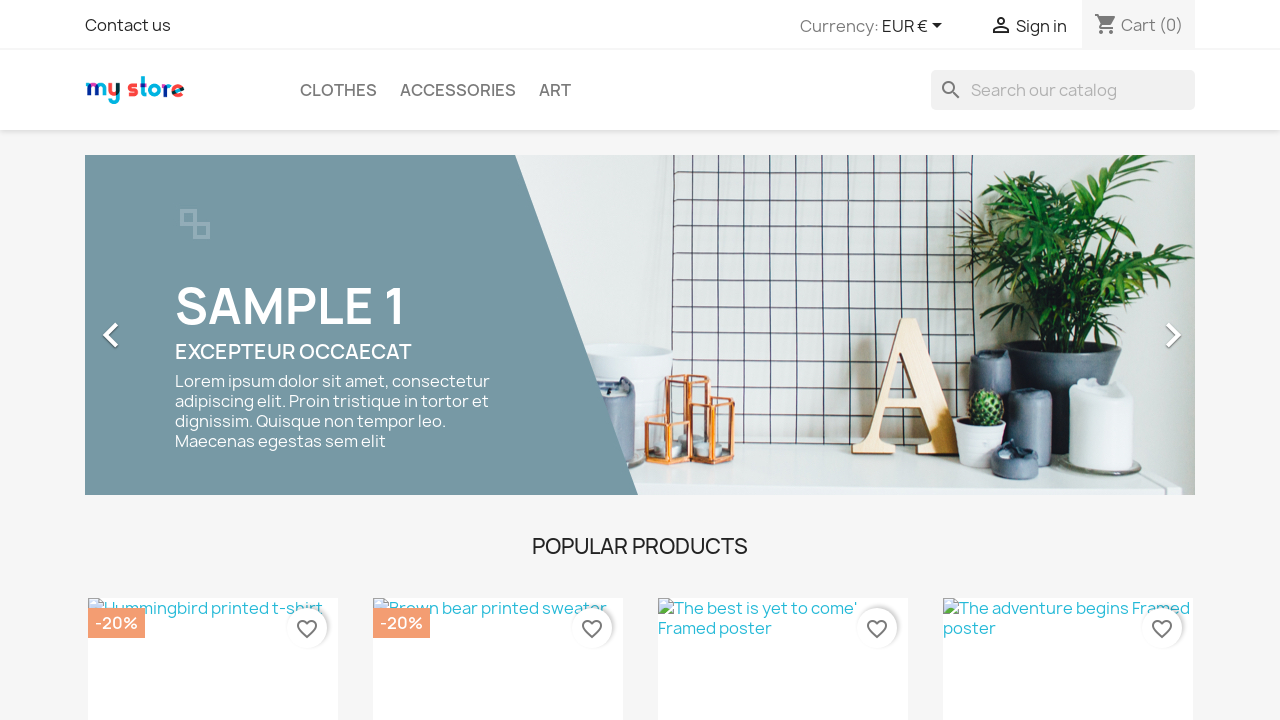